Tests mouse hover and context click (right-click) functionality on a practice automation page by hovering over an element and performing right-click actions on menu links

Starting URL: https://rahulshettyacademy.com/AutomationPractice/

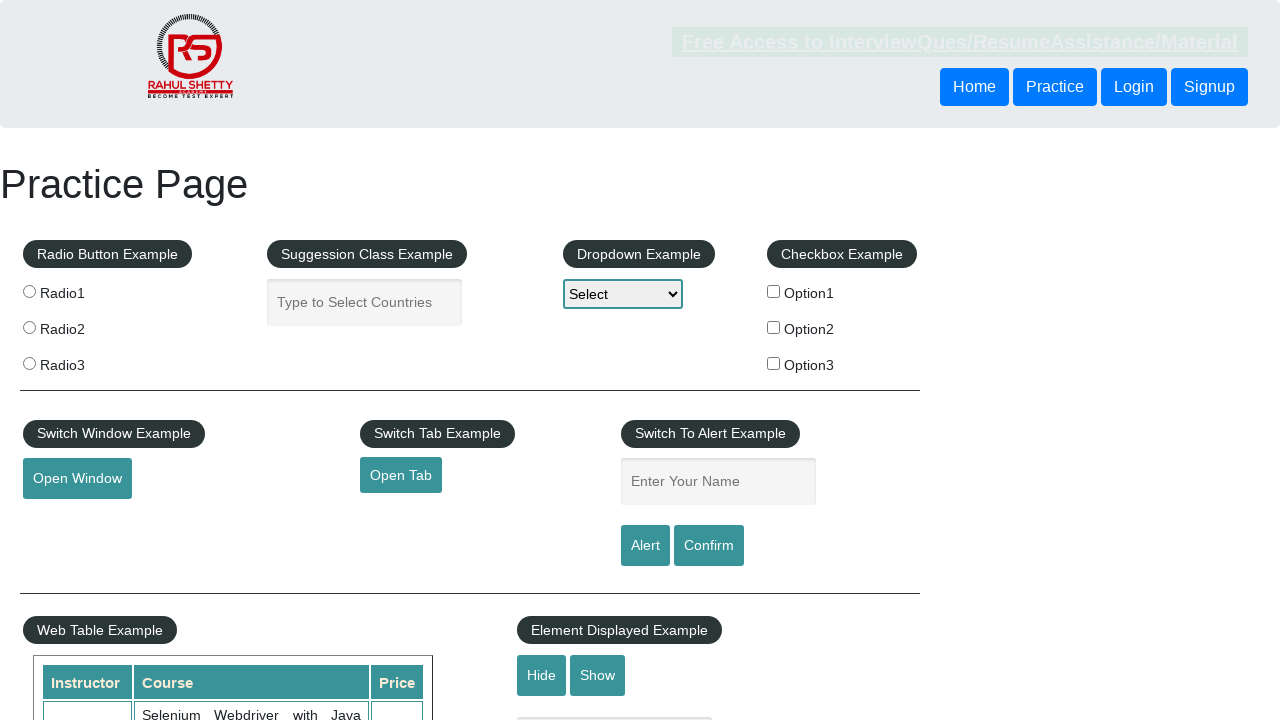

Hovered over mouse hover element to reveal dropdown menu at (83, 361) on #mousehover
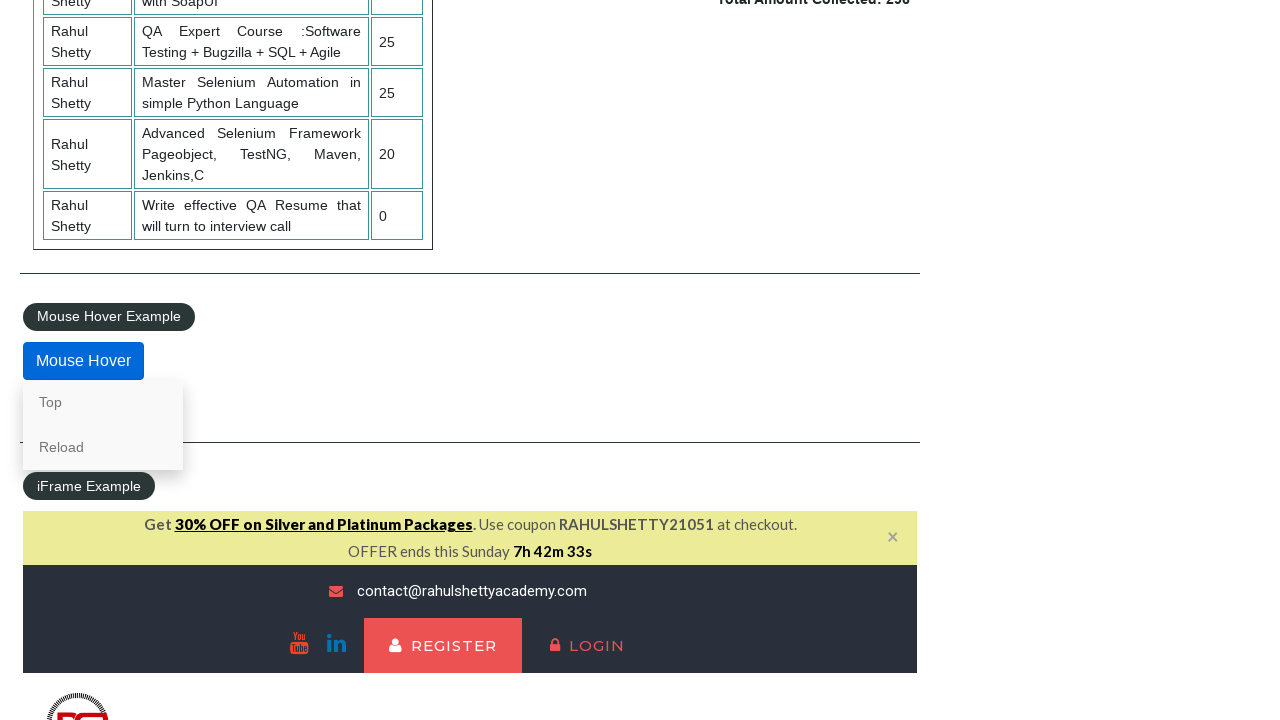

Right-clicked on the 'Top' link in dropdown menu at (103, 402) on text=Top
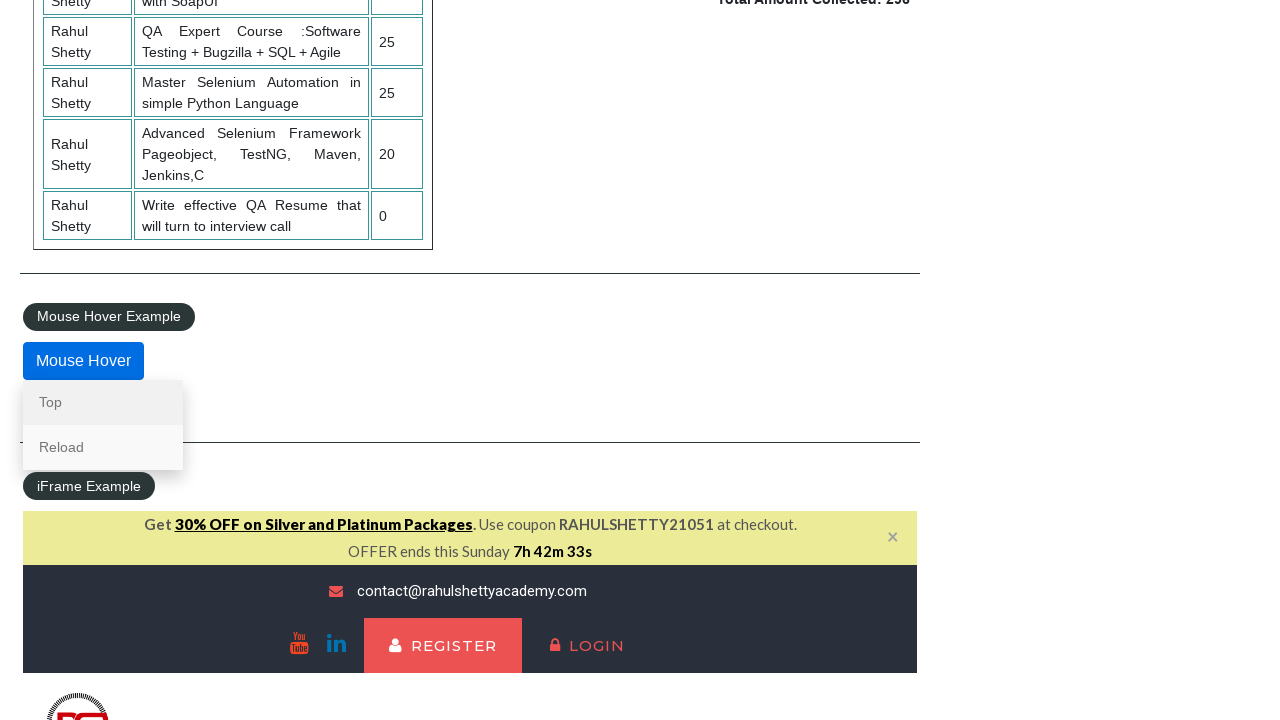

Hovered over mouse hover element again to reveal dropdown menu at (83, 361) on #mousehover
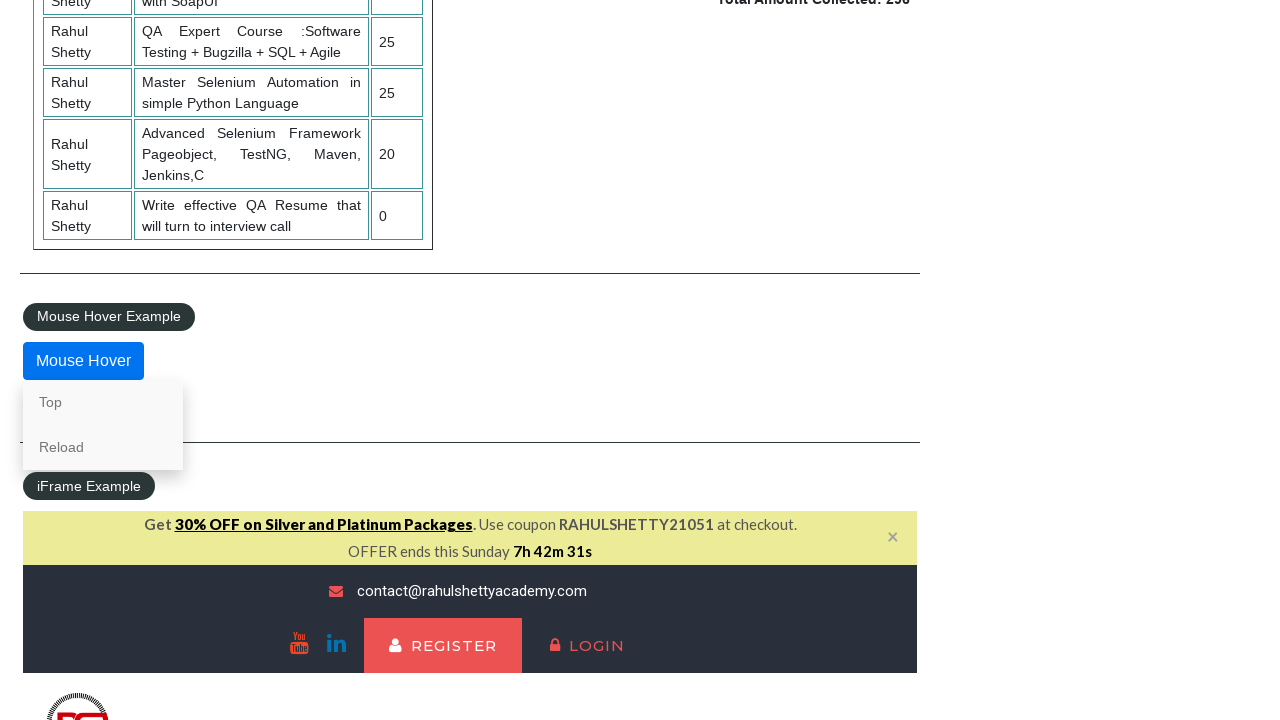

Right-clicked on the 'Reload' link in dropdown menu at (103, 447) on text=Reload
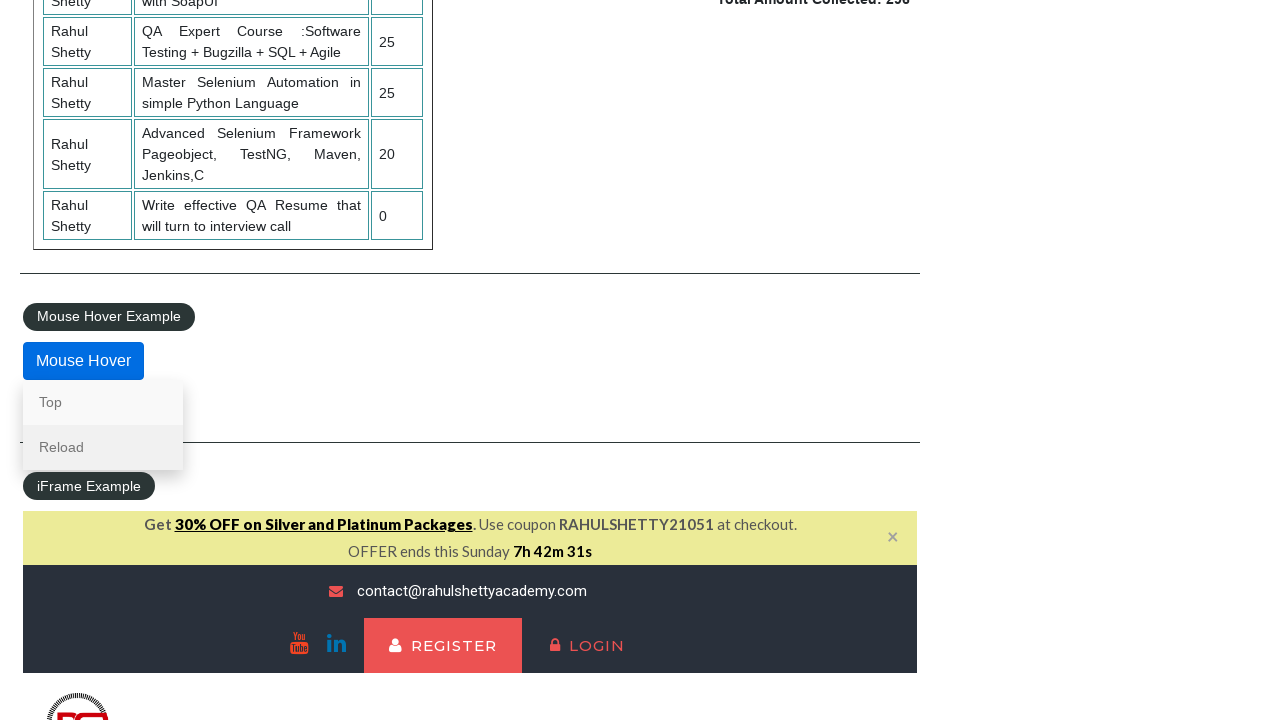

Clicked on the 'Reload' link to navigate at (103, 447) on text=Reload
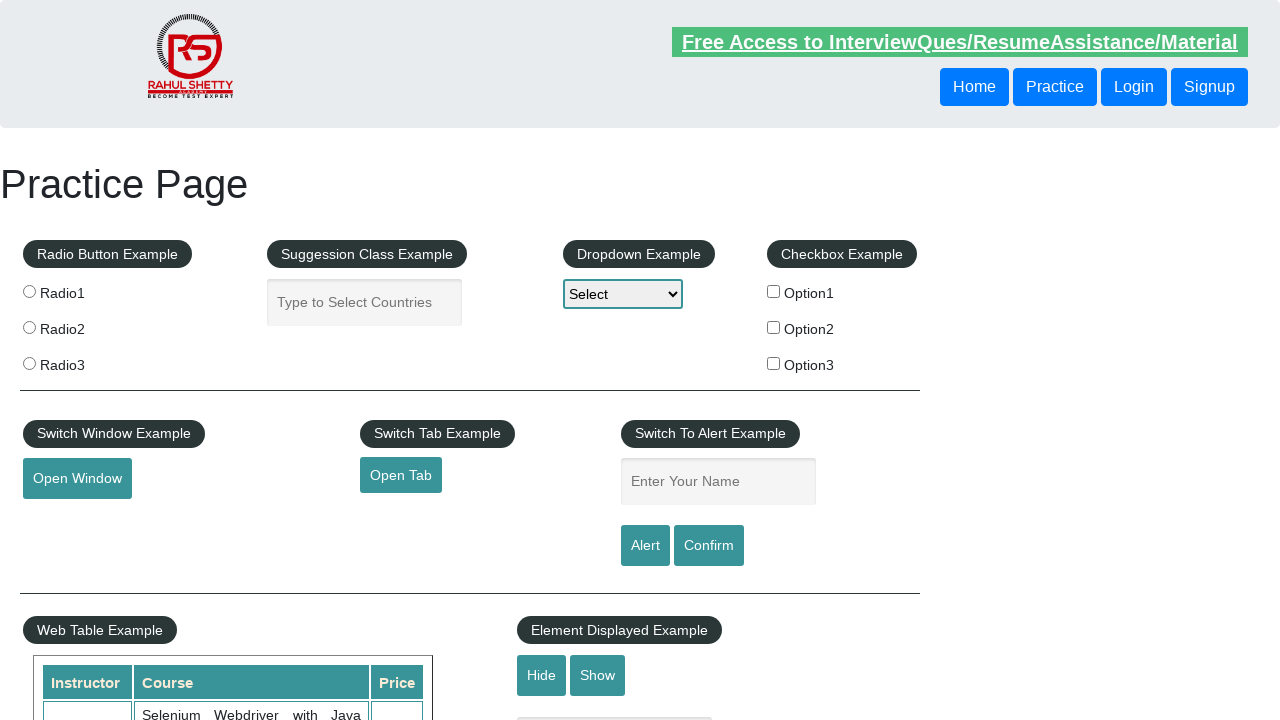

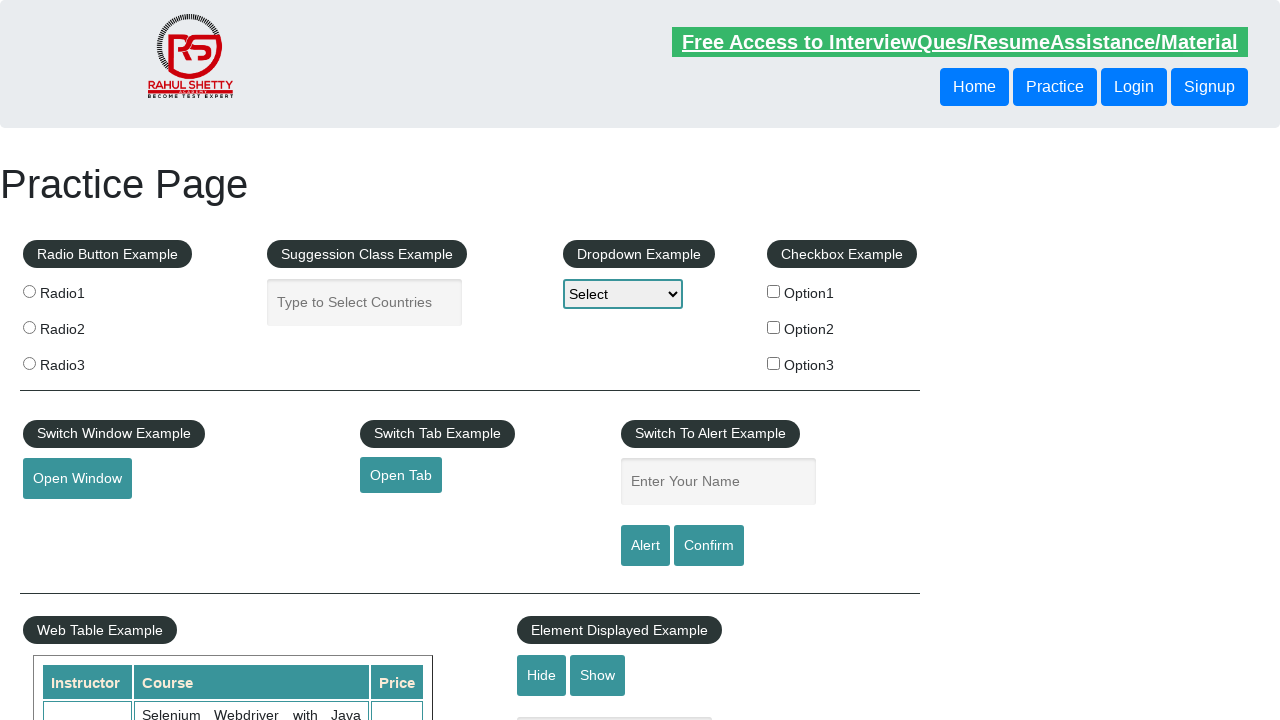